Tests a custom checkbox that requires scrolling to view first, then checks it and verifies the state.

Starting URL: https://osstep.github.io/action_check

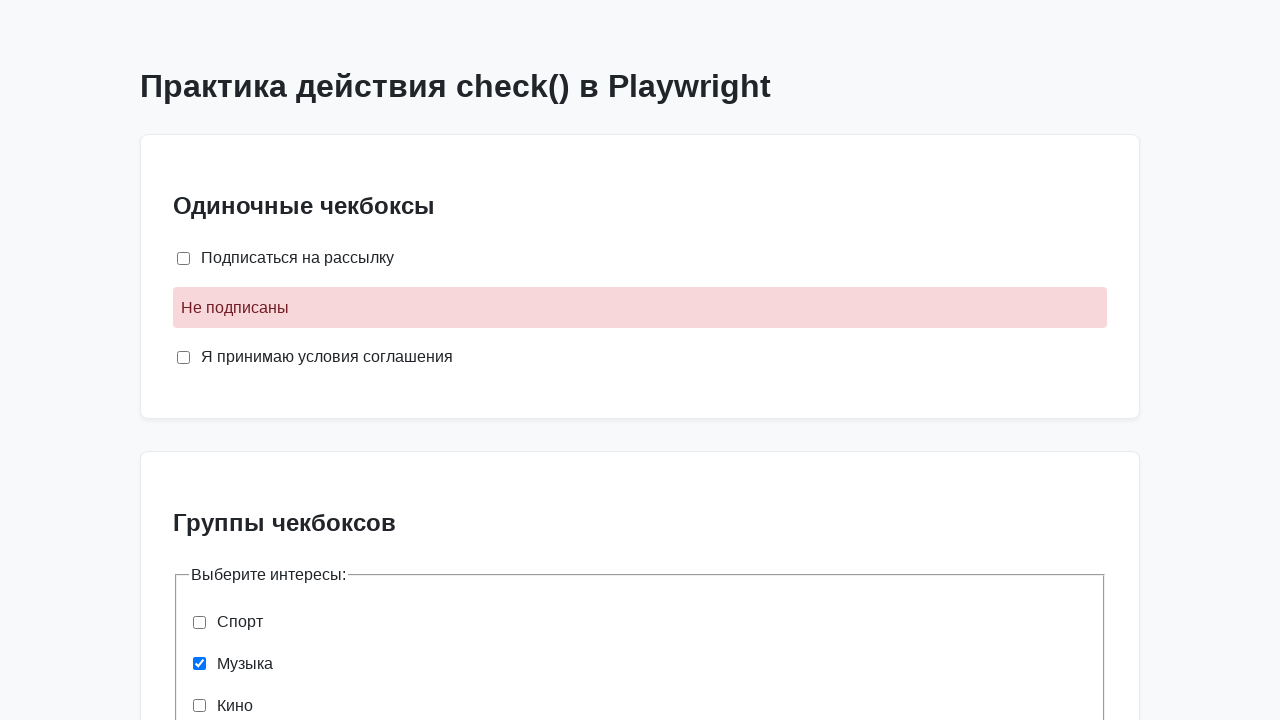

Located agree checkbox by label 'Я прочитал и согласен с условиями'
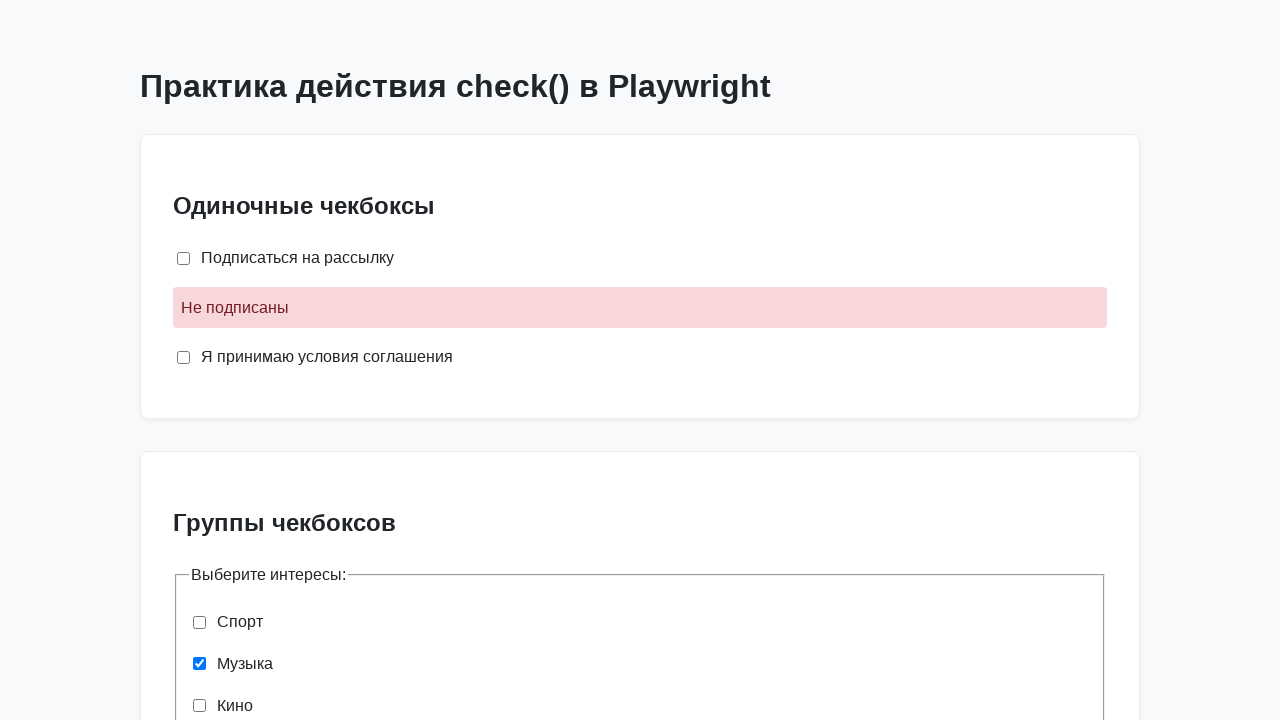

Located TOS container element
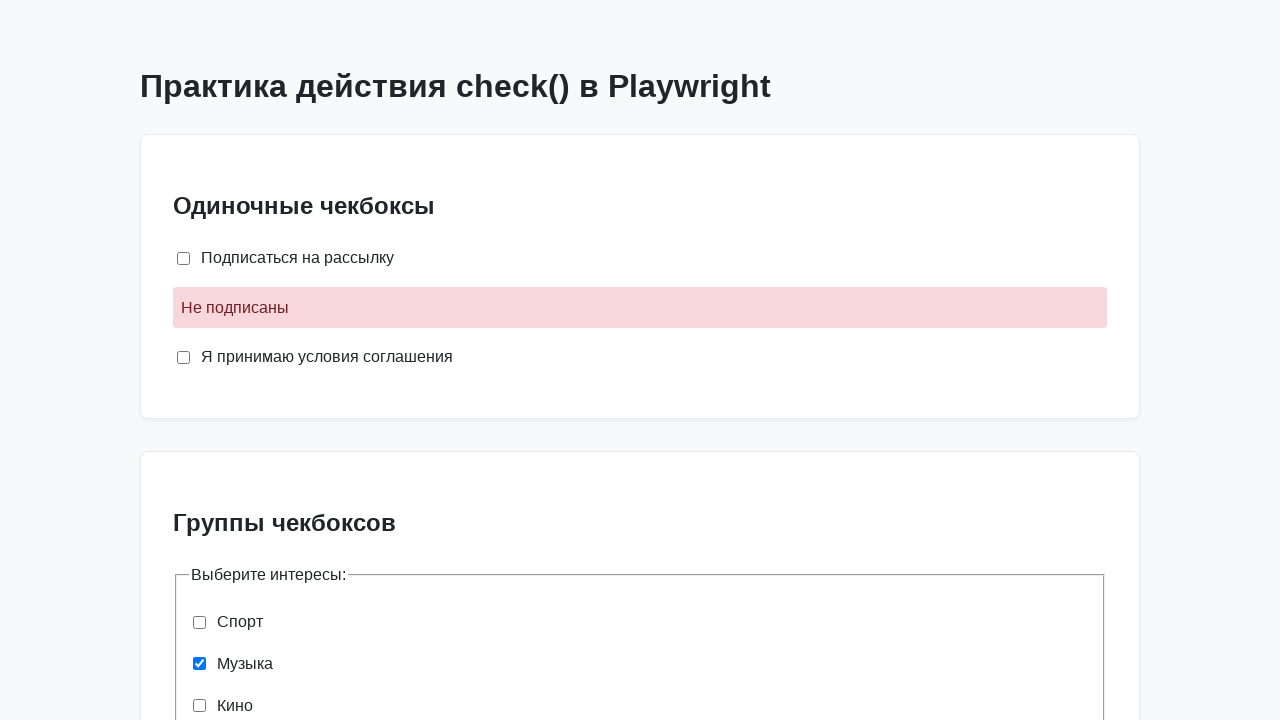

Scrolled to TOS container to make checkbox visible
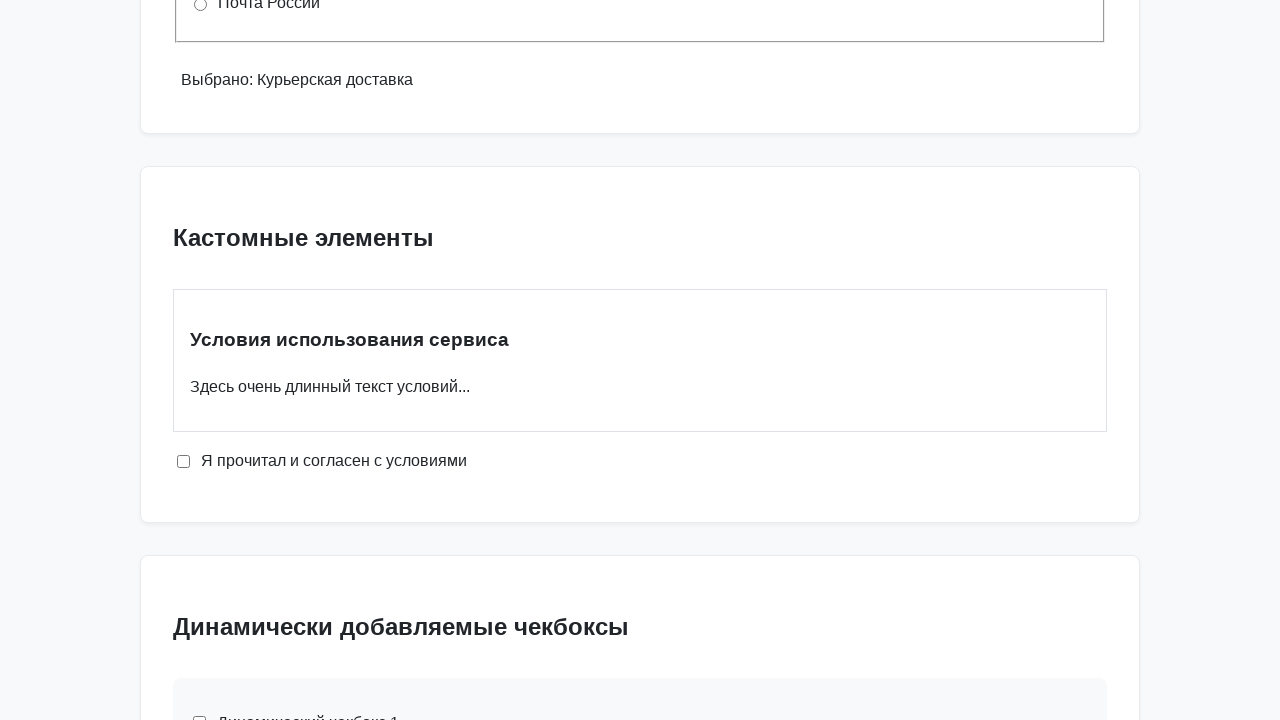

Checked the agreement checkbox at (184, 461) on internal:label="\u042f \u043f\u0440\u043e\u0447\u0438\u0442\u0430\u043b \u0438 \
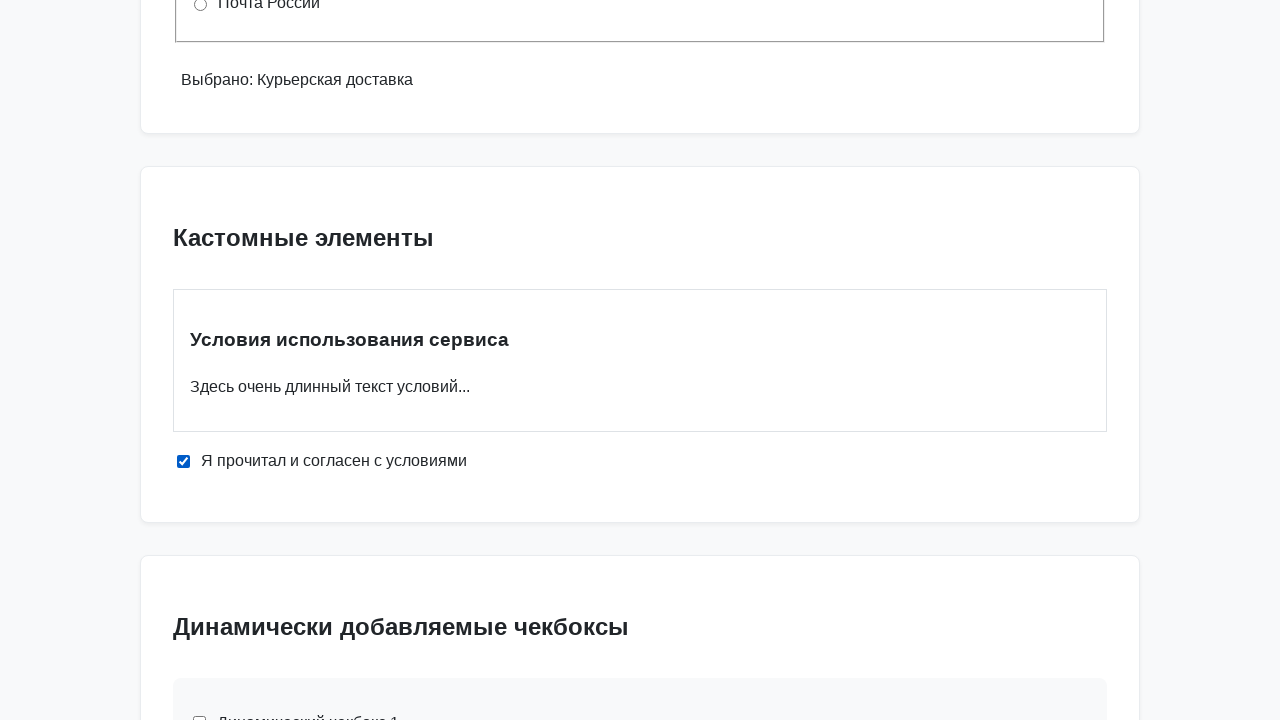

Verified that the checkbox is in checked state
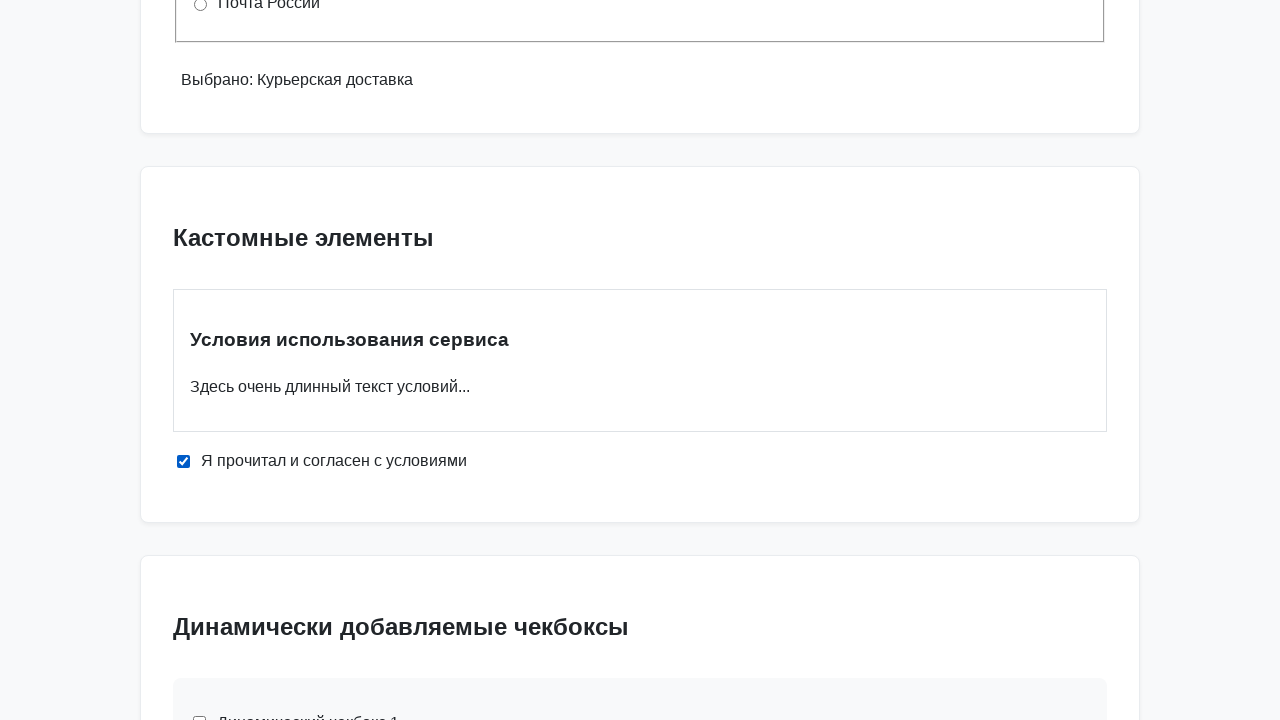

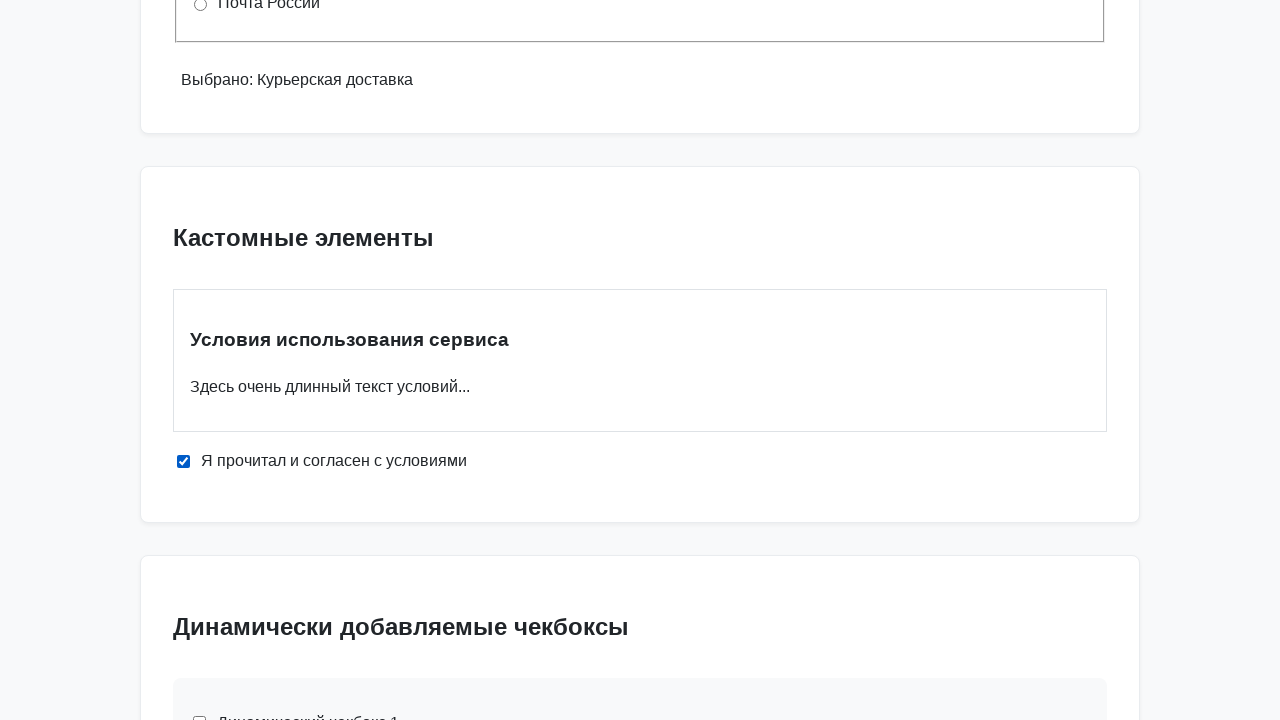